Navigates to a test blog page and fills a textarea with sample text to demonstrate form interaction

Starting URL: https://omayo.blogspot.com/

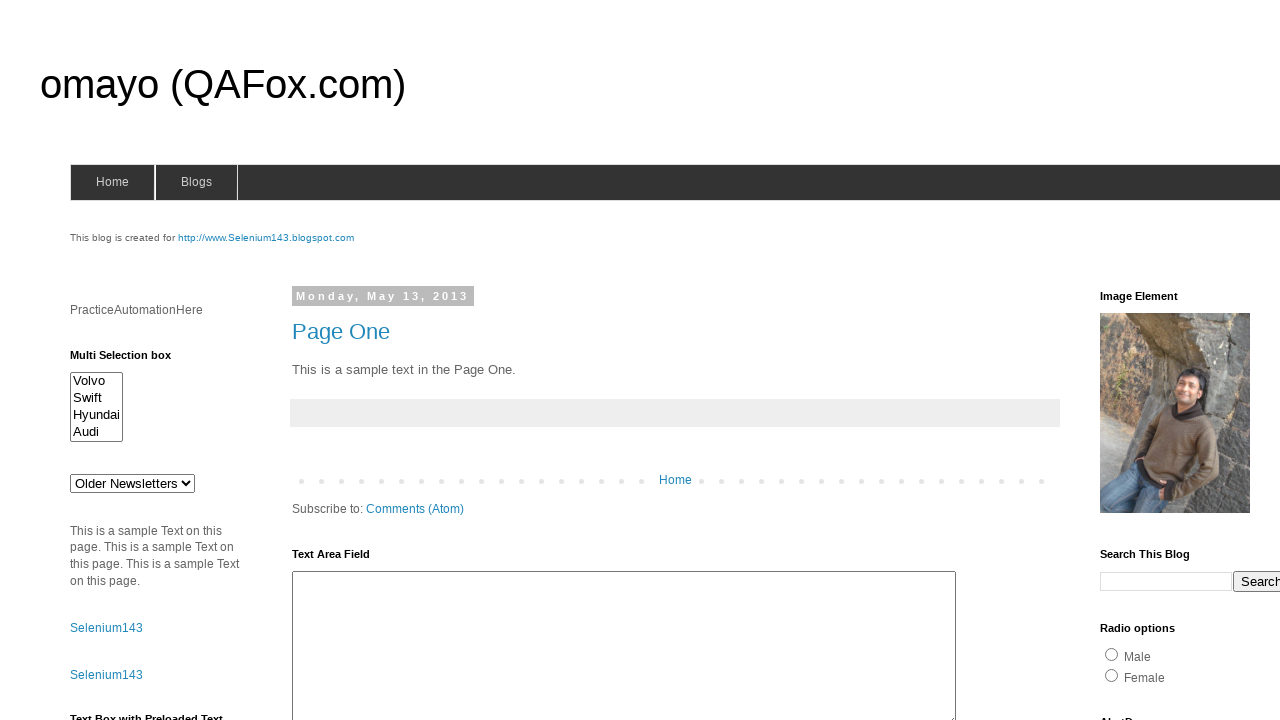

Filled textarea with sample text 'Automation Testing using Selenium' on #ta1
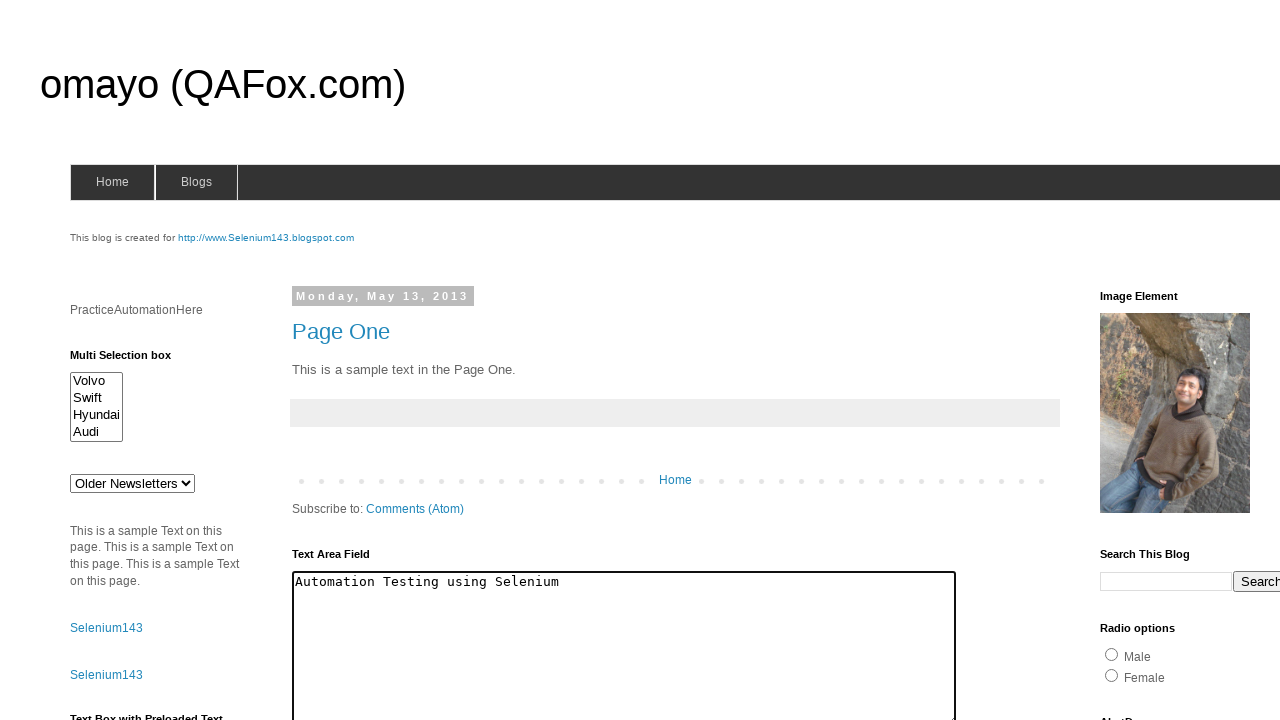

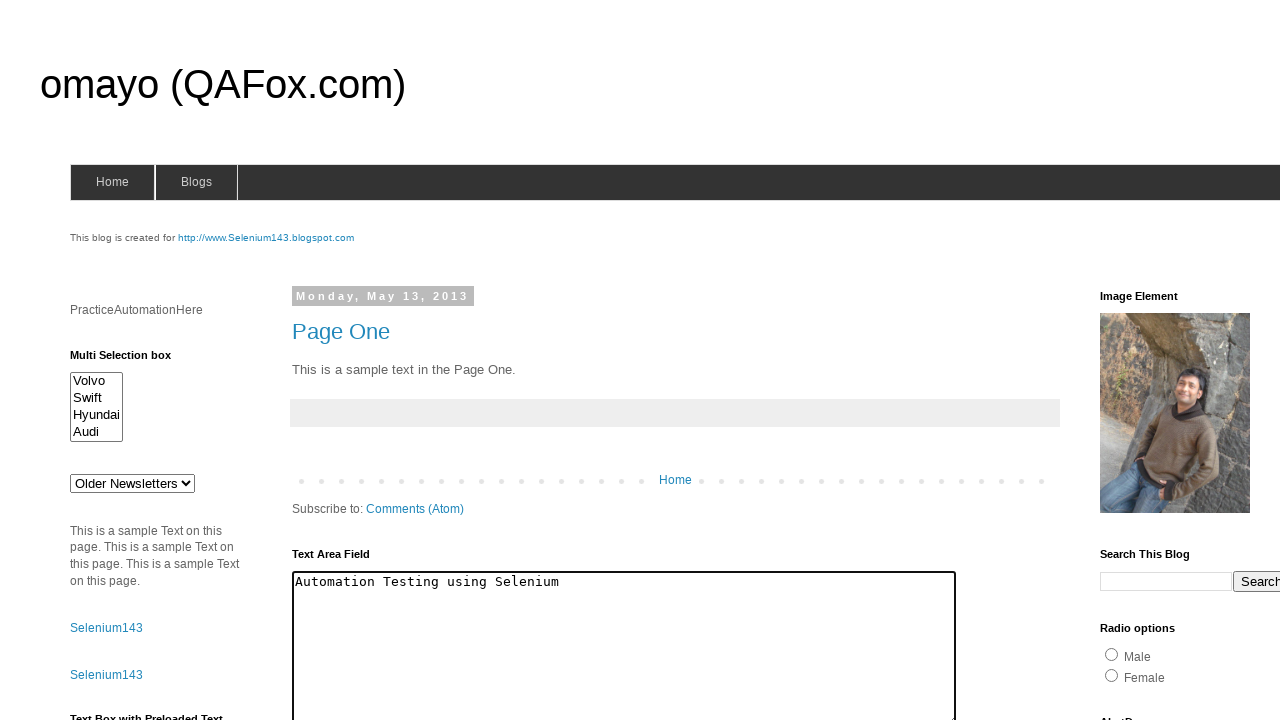